Launches the Jawa motorcycle product page and verifies it loads successfully

Starting URL: https://jawayezdistore.com/products/jawa-42-fj

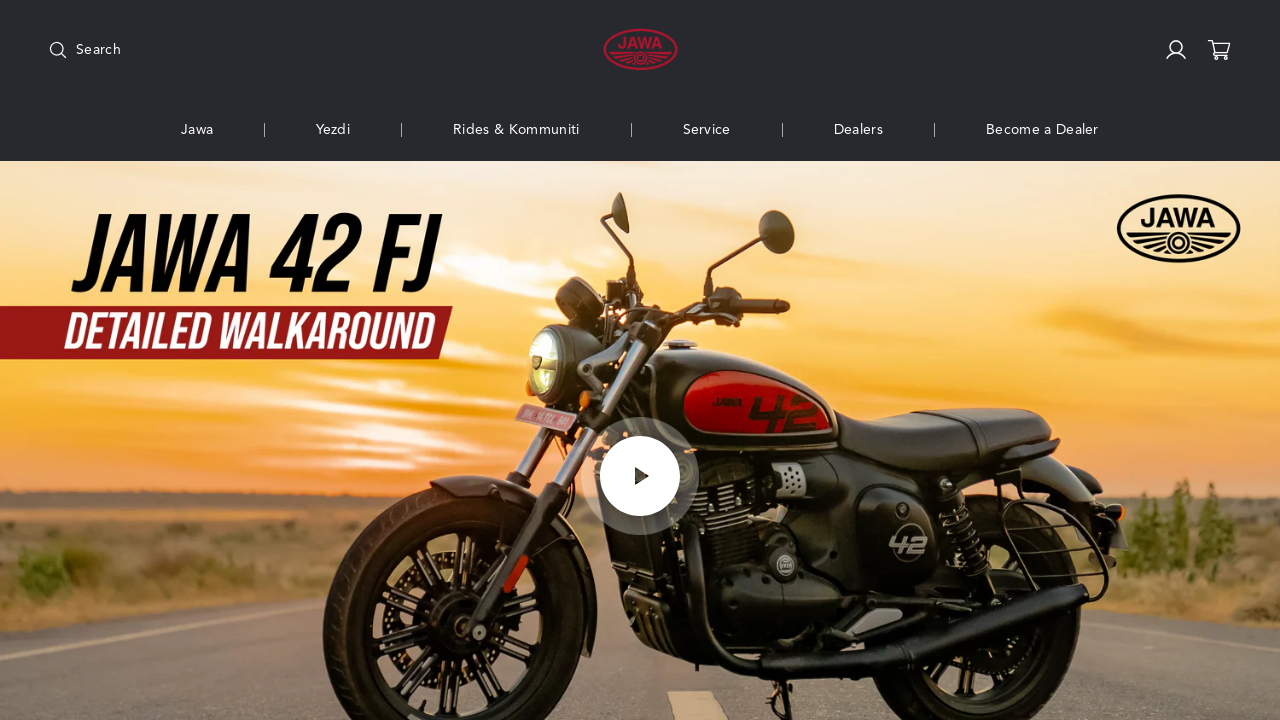

Waited for page DOM content to load
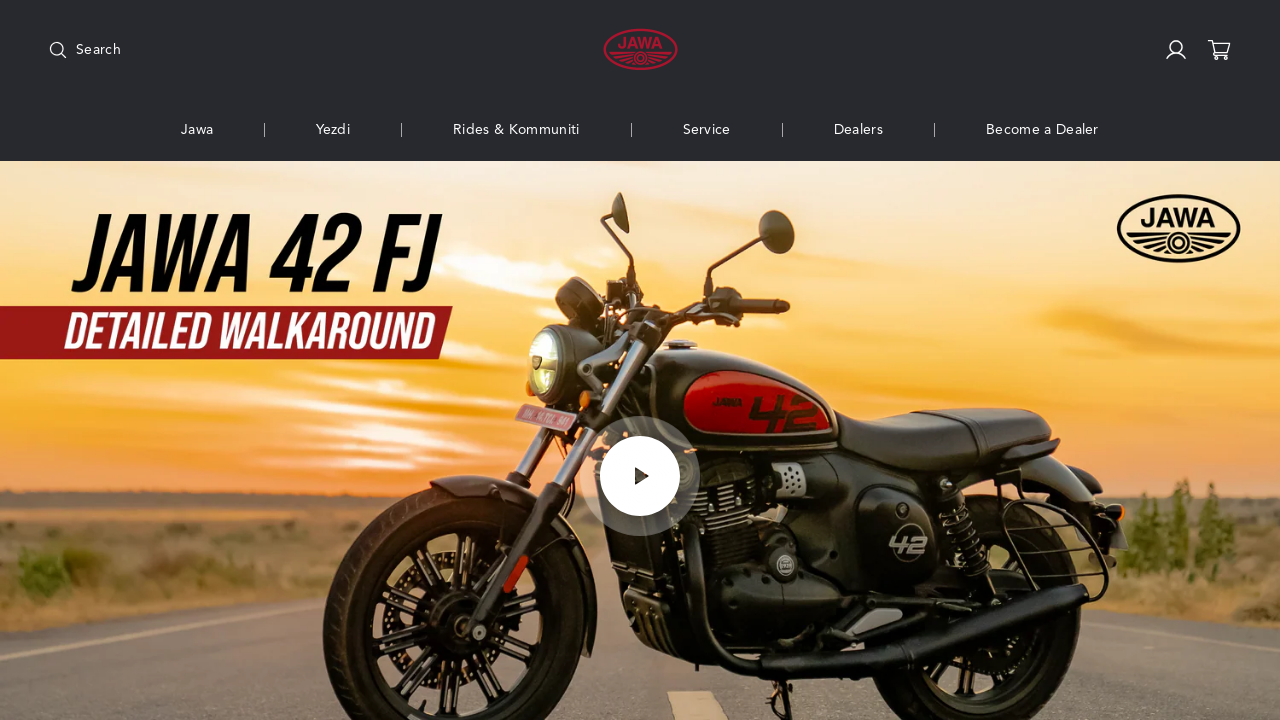

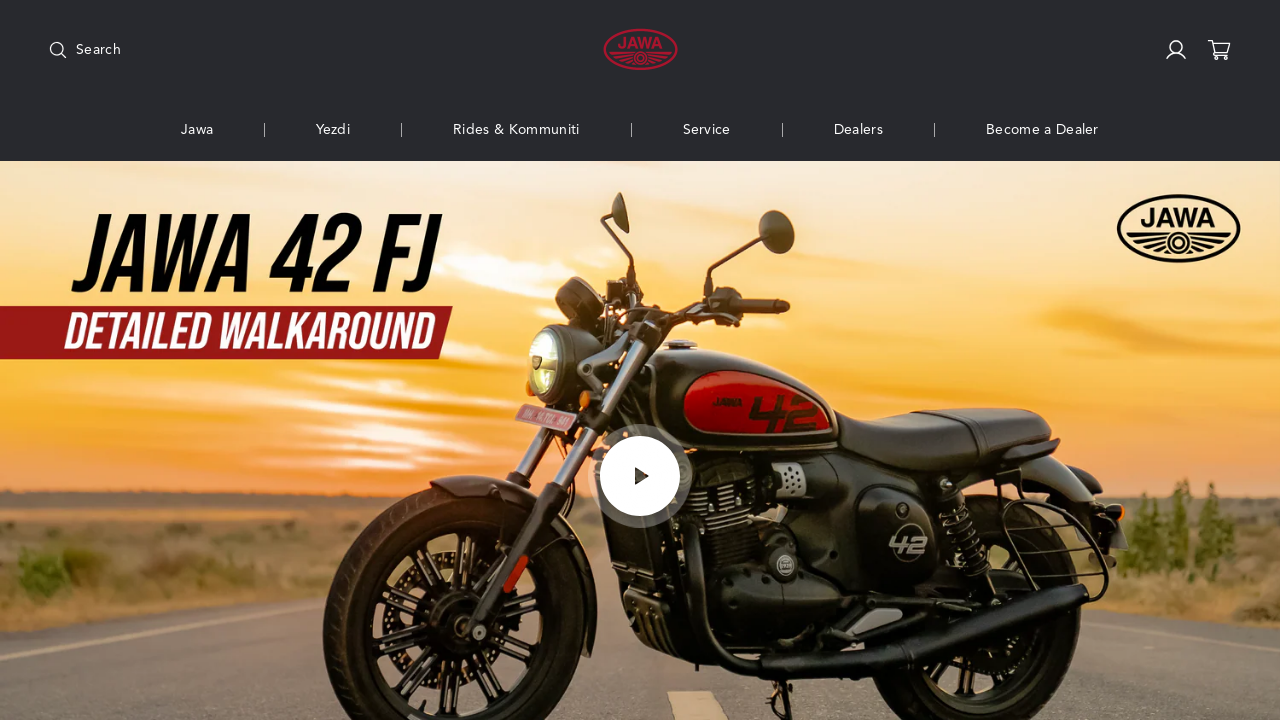